Navigates to example 1 and verifies the finish element is initially hidden

Starting URL: https://the-internet.herokuapp.com/dynamic_loading

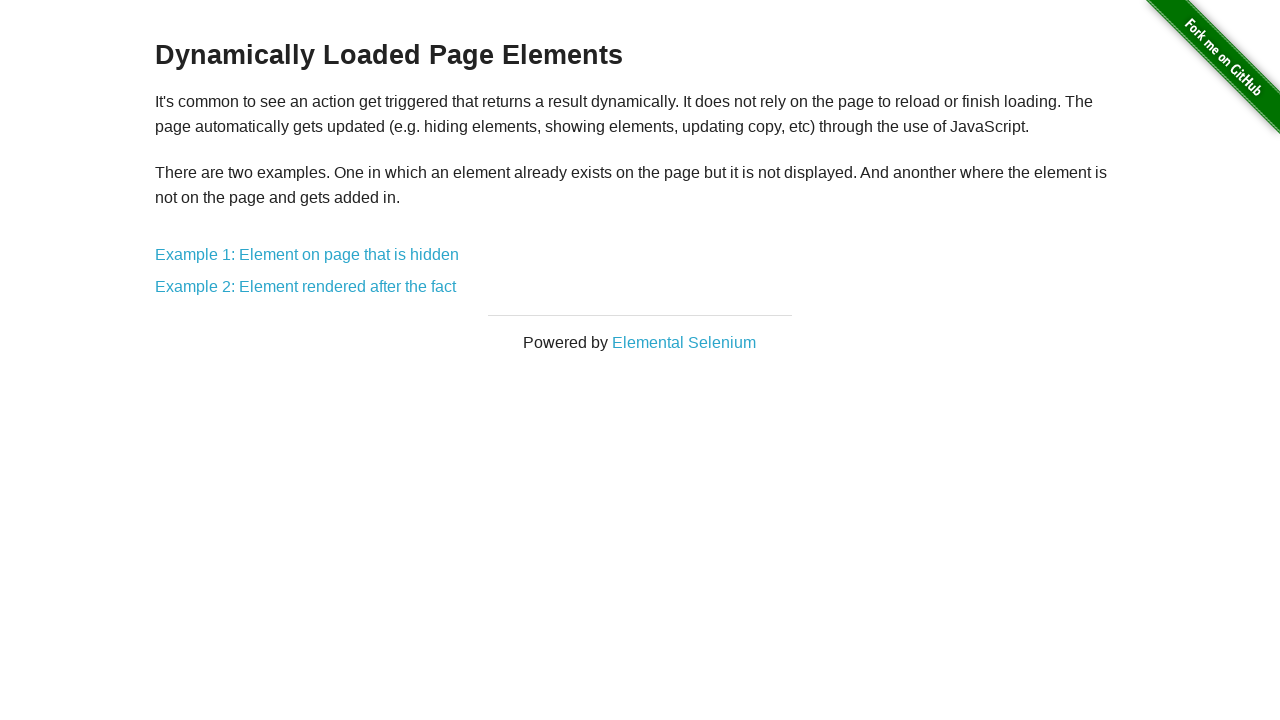

Clicked on example 1 link at (307, 255) on a[href='/dynamic_loading/1']
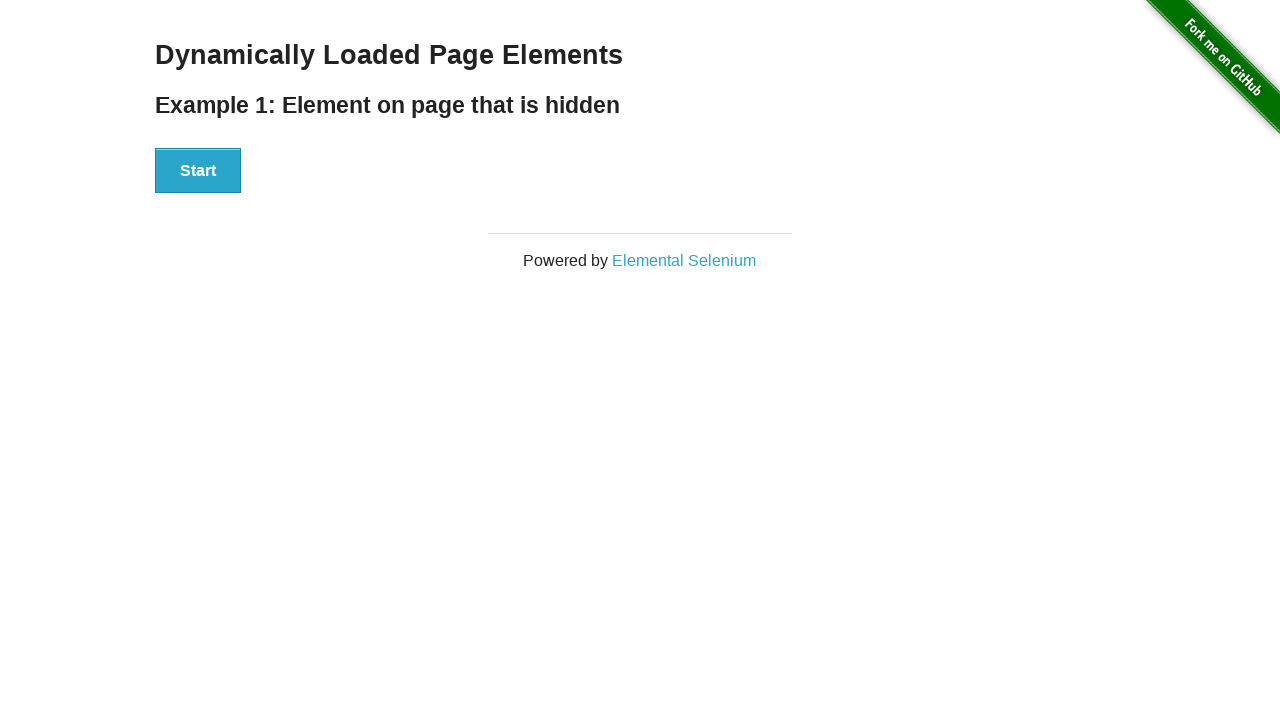

Located the finish element
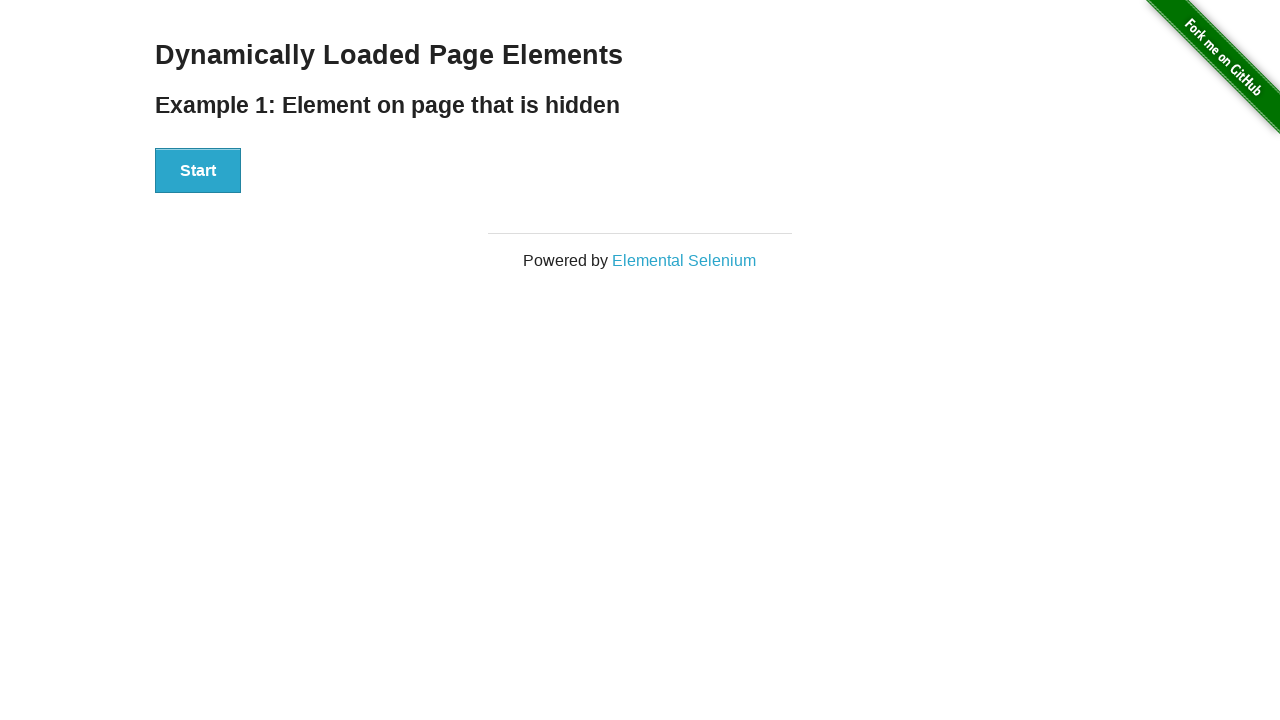

Verified that finish element is initially hidden
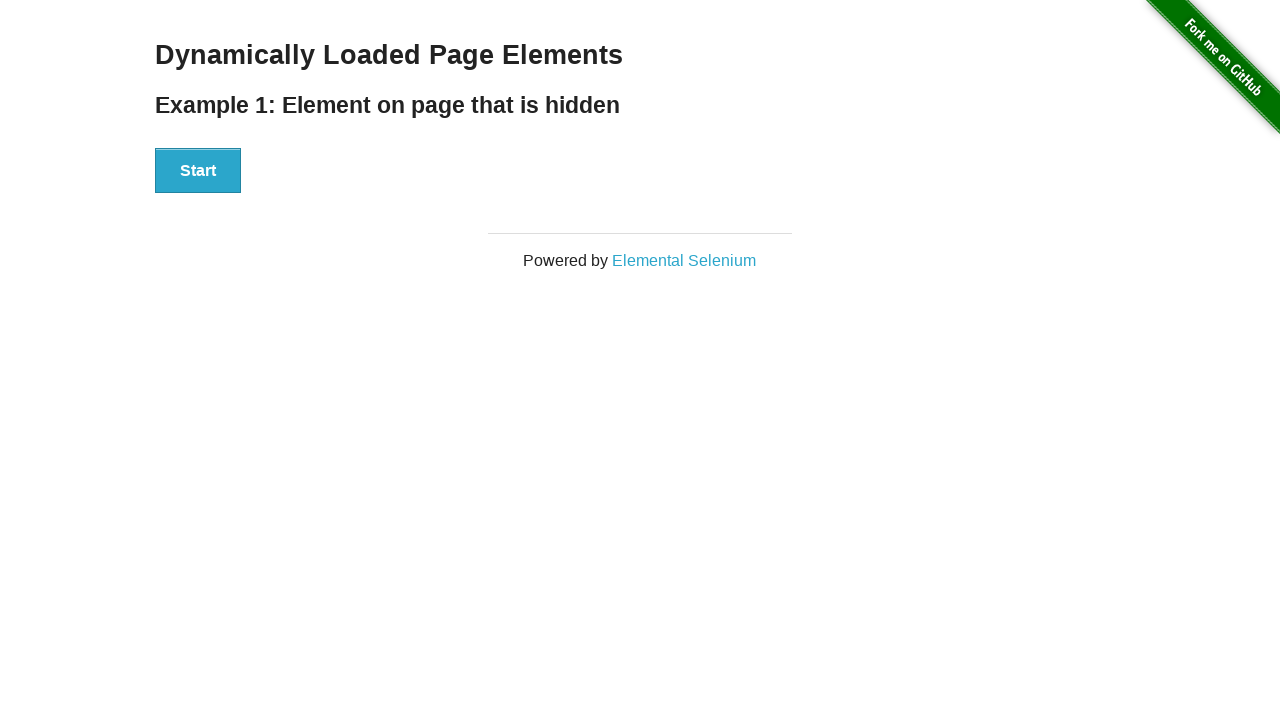

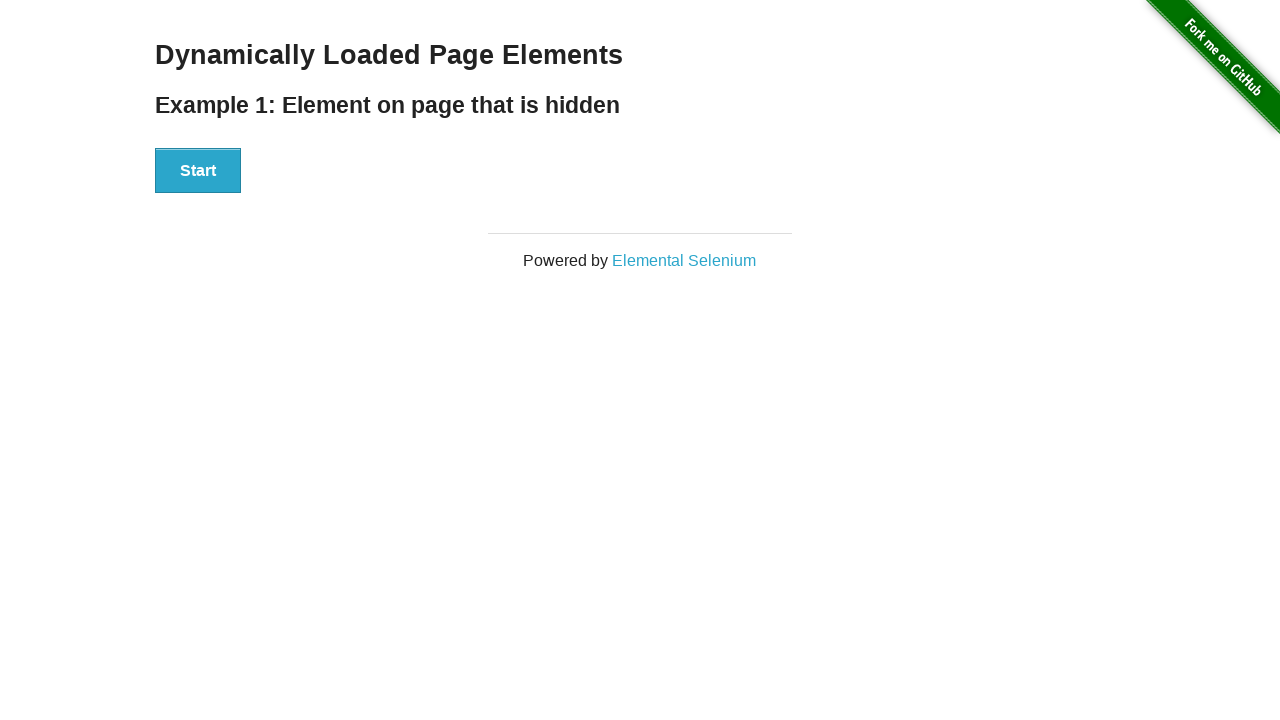